Tests that clicking a button causes the canvas answer to change

Starting URL: https://the-internet.herokuapp.com/challenging_dom

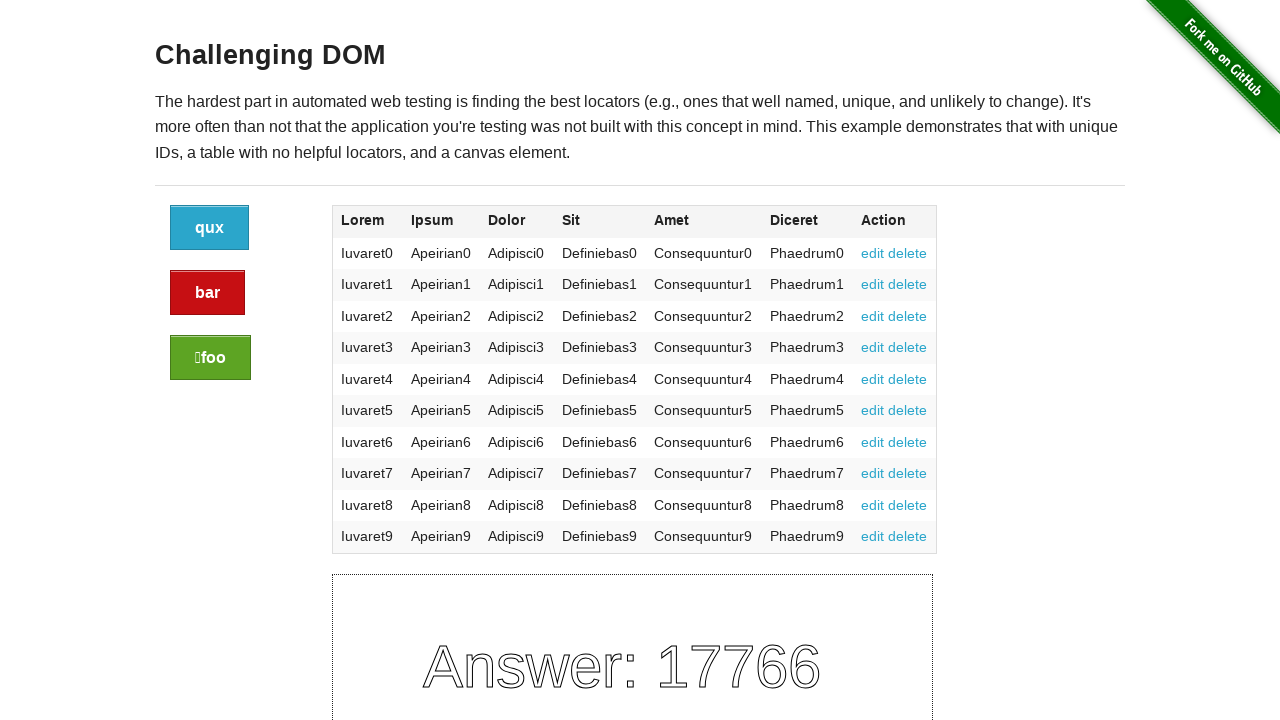

Waited for canvas element to be present on the page
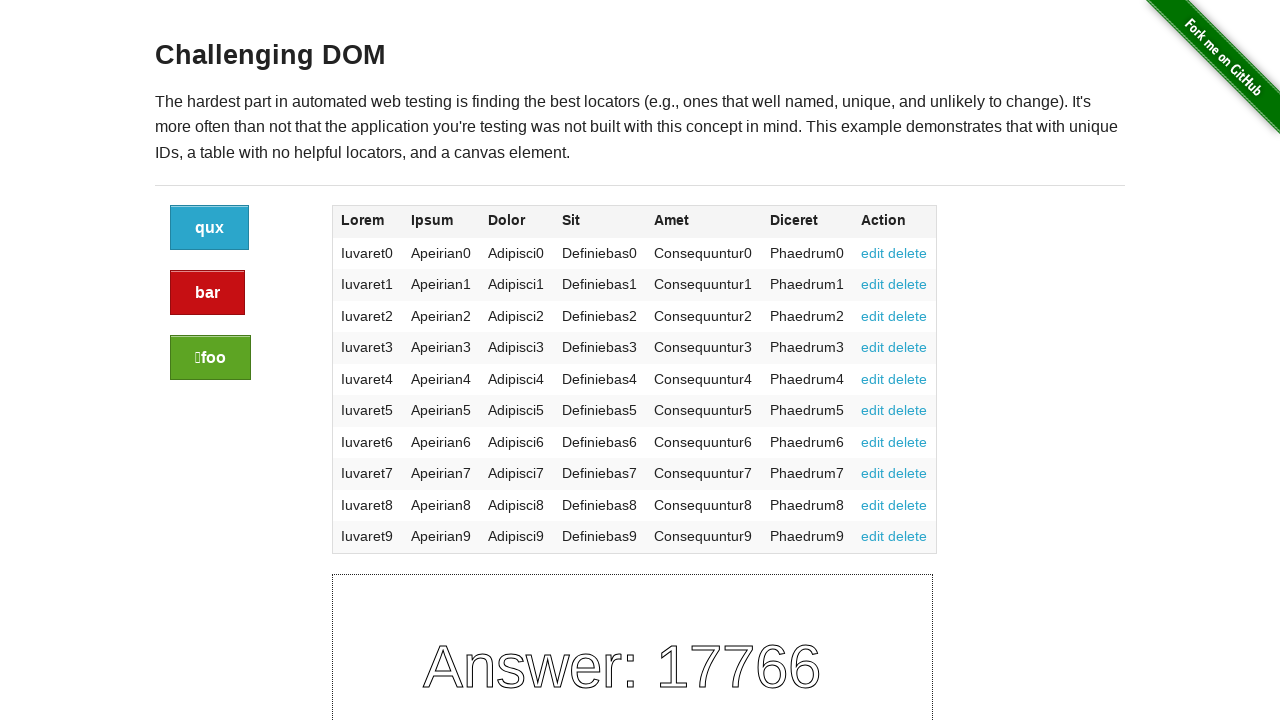

Clicked the first button to trigger canvas answer change at (210, 228) on a.button >> nth=0
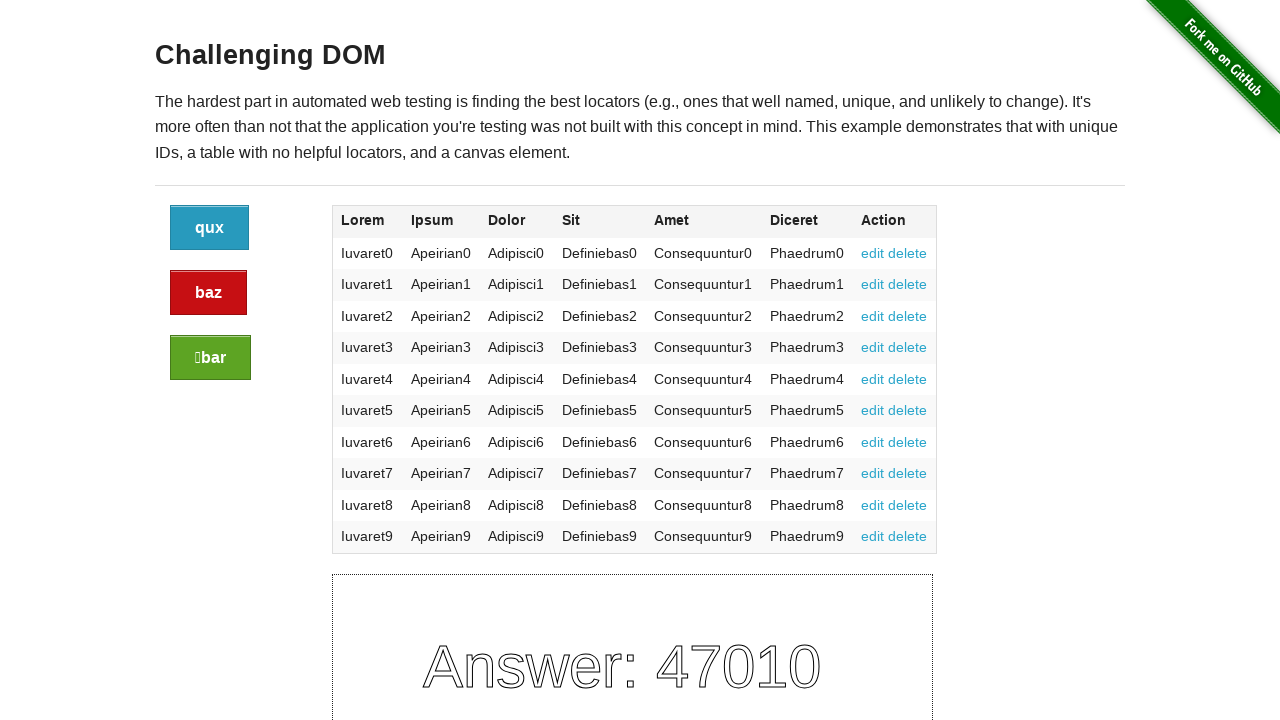

Waited for canvas to be updated after button click
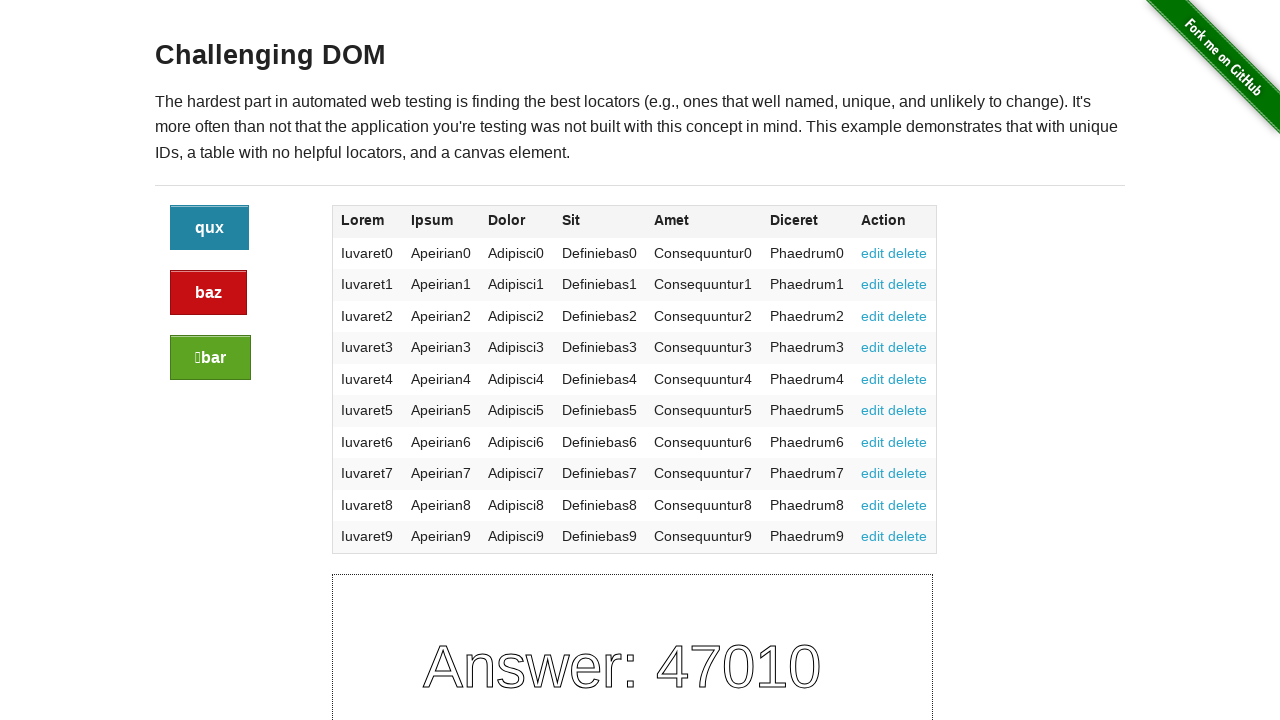

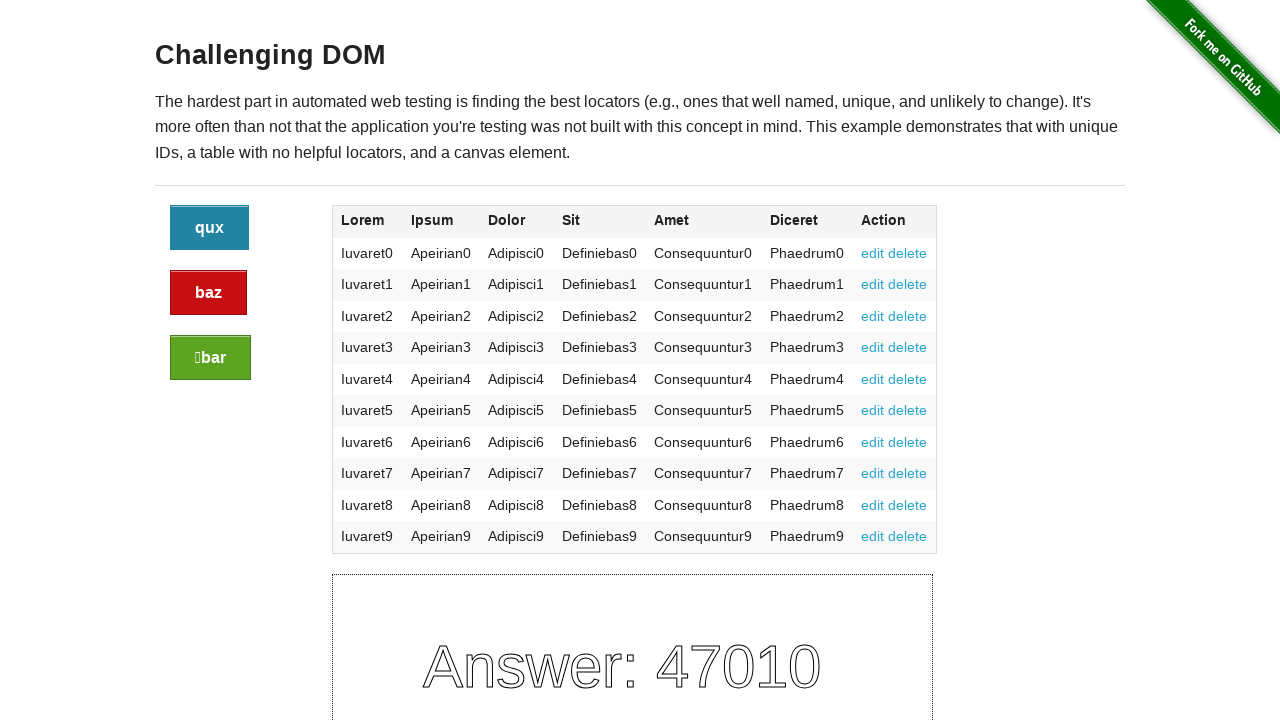